Tests JavaScript alert handling by clicking a button that triggers an alert, accepting it, and verifying the result message is displayed

Starting URL: https://practice.cydeo.com/javascript_alerts

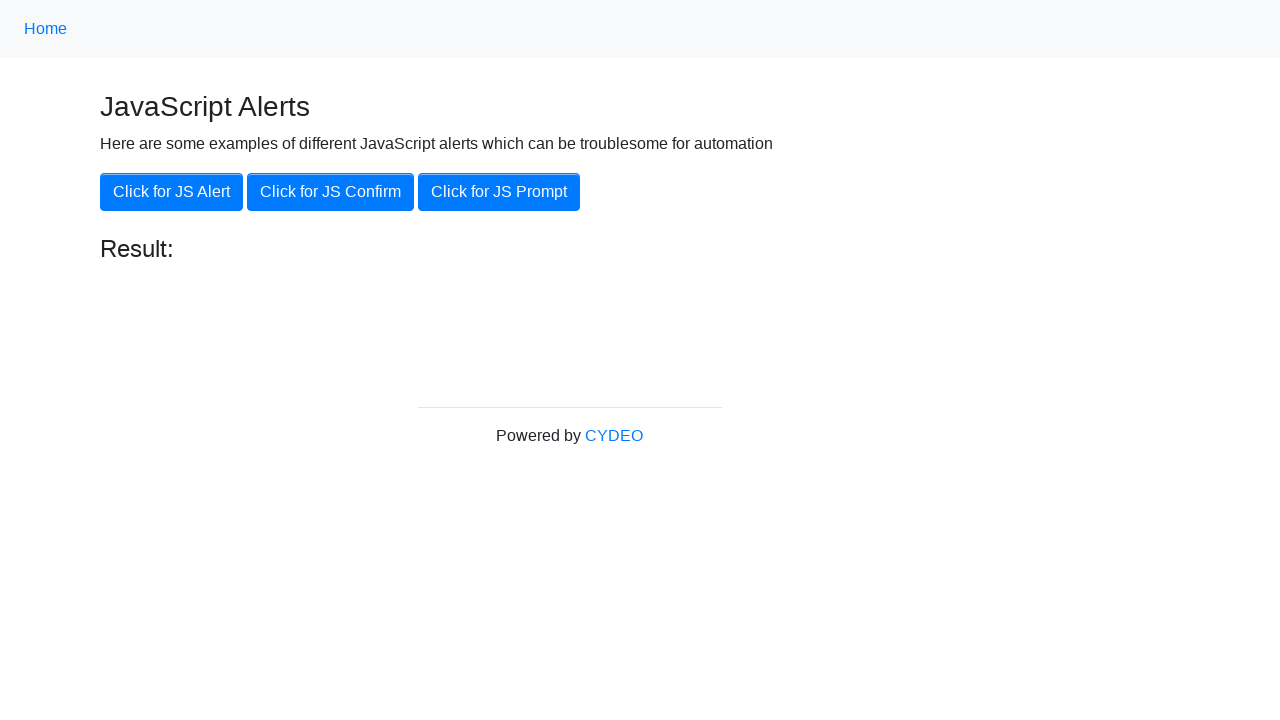

Clicked the 'Click for JS Alert' button to trigger JavaScript alert at (172, 192) on xpath=//button[.='Click for JS Alert']
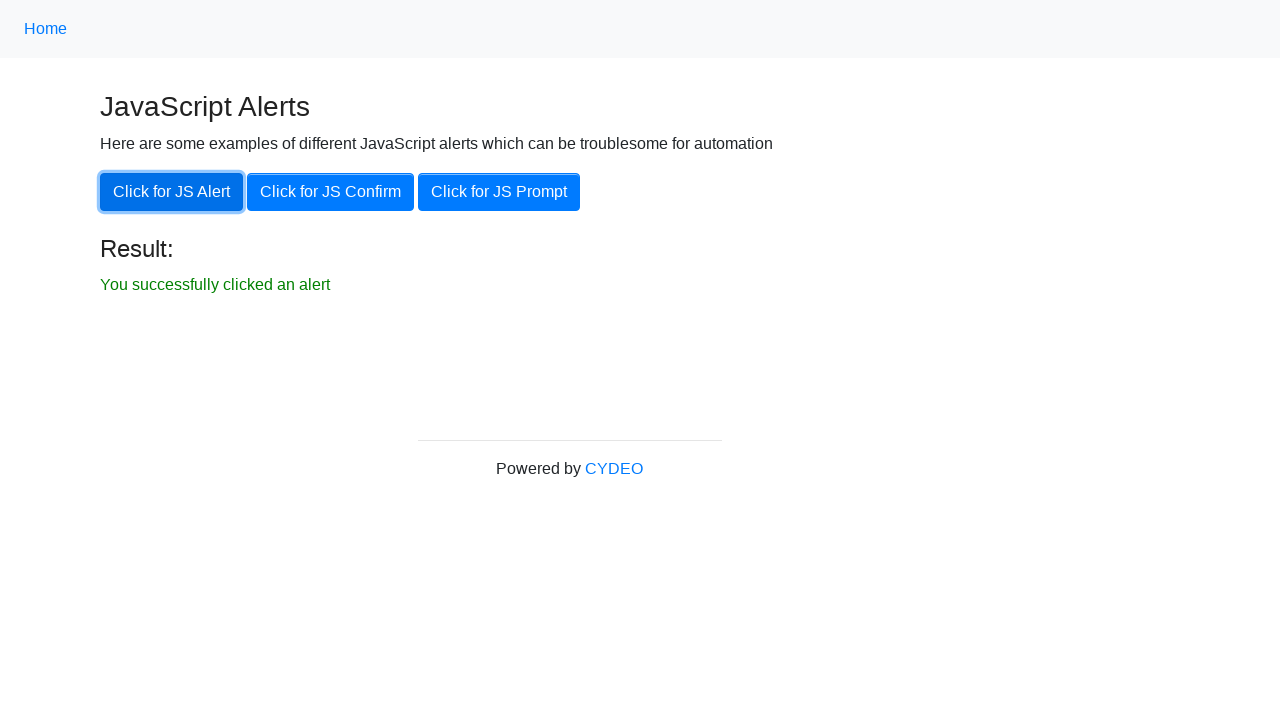

Set up dialog handler to accept the alert
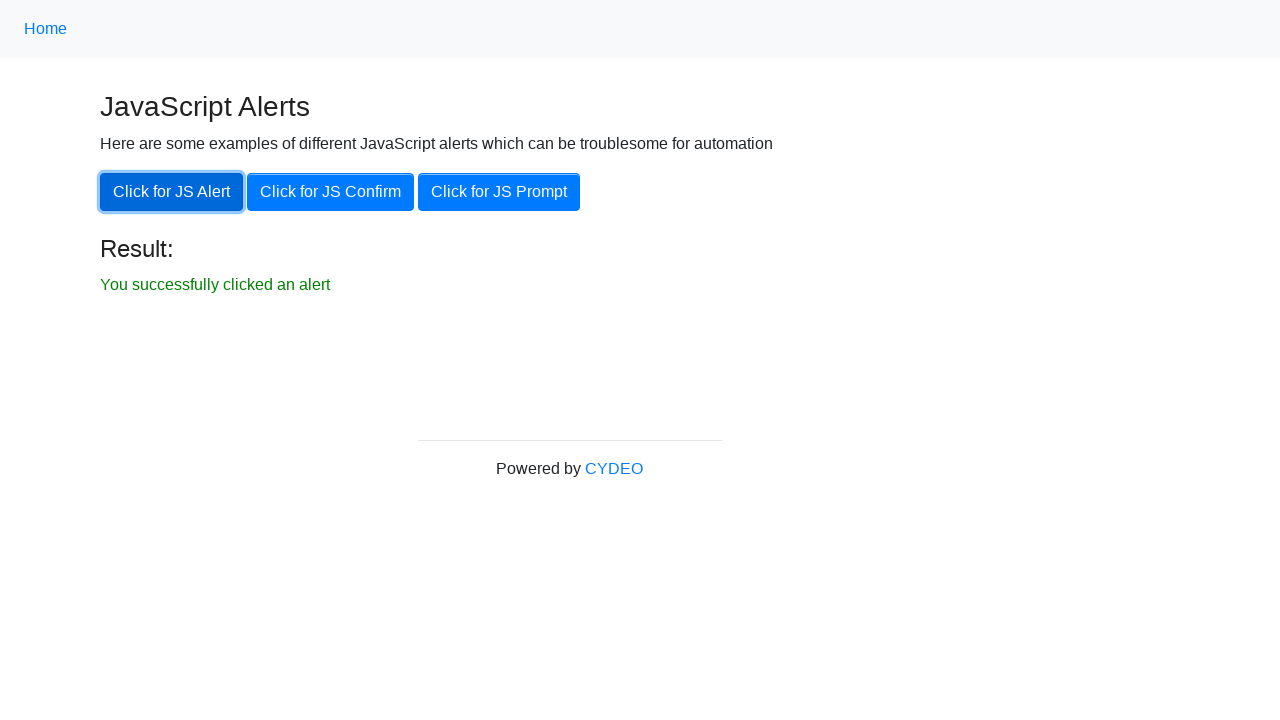

Waited 1 second for alert to be processed
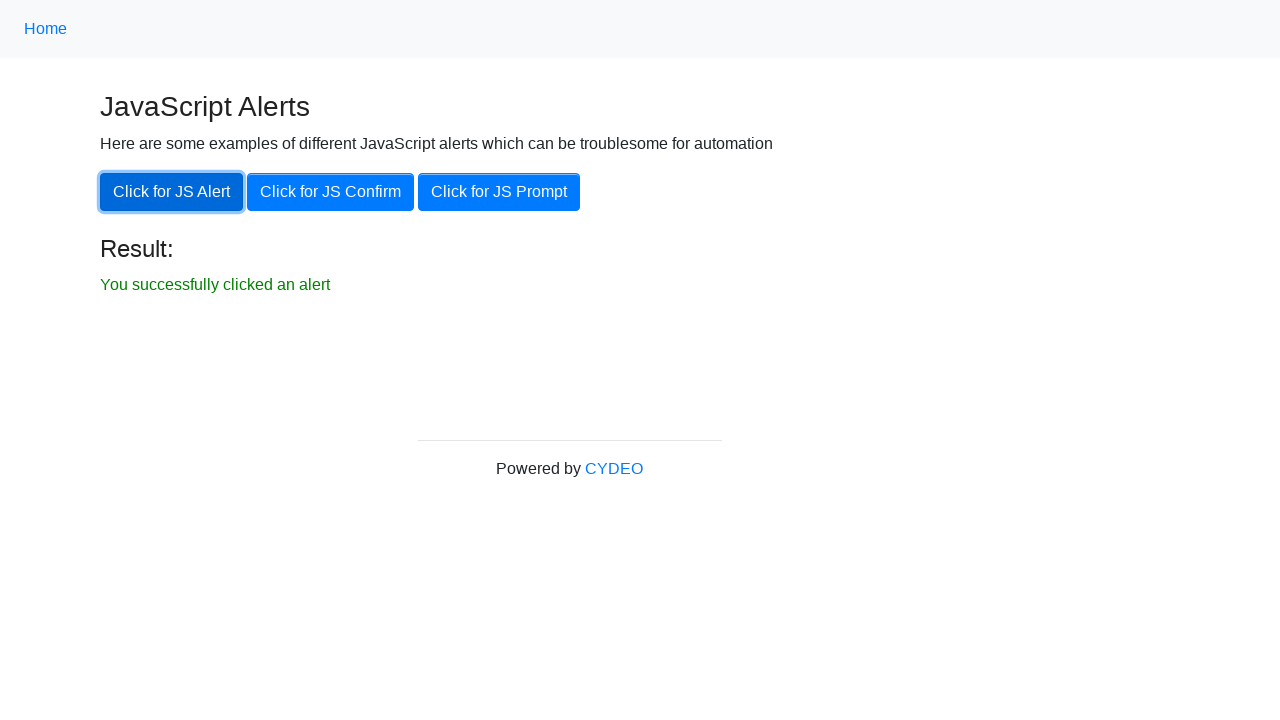

Located the result text element
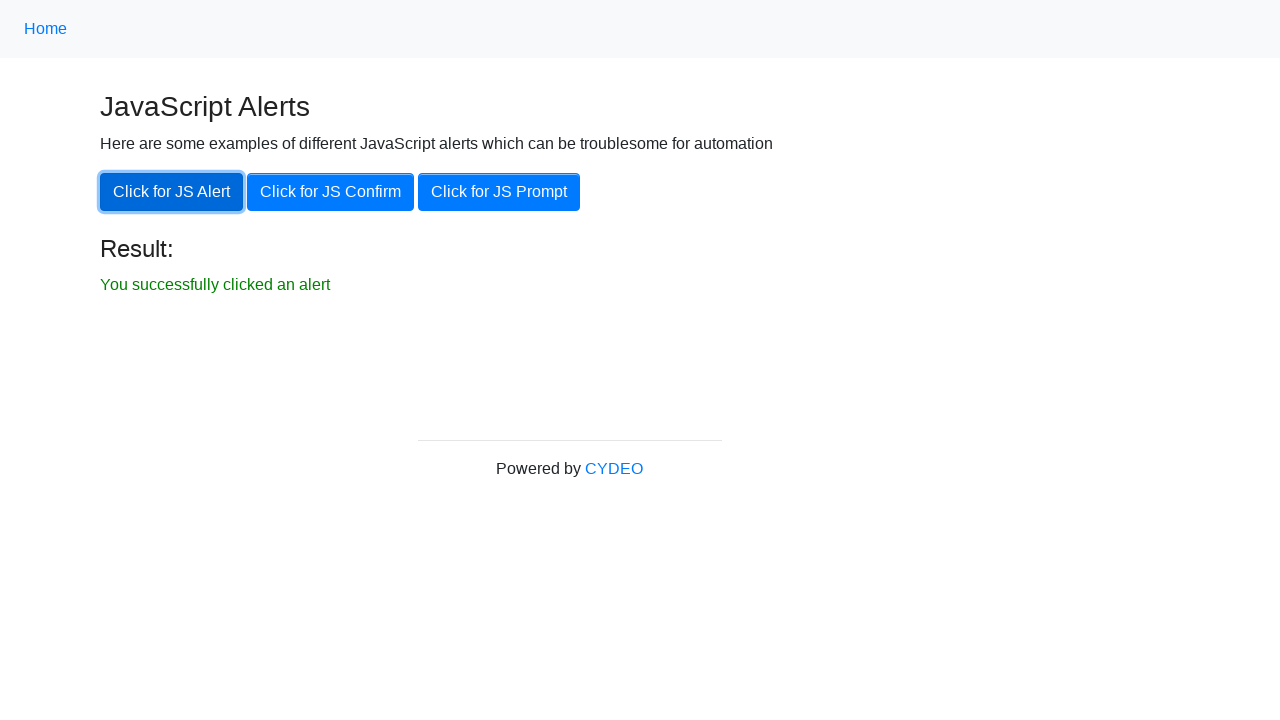

Verified that result text is visible
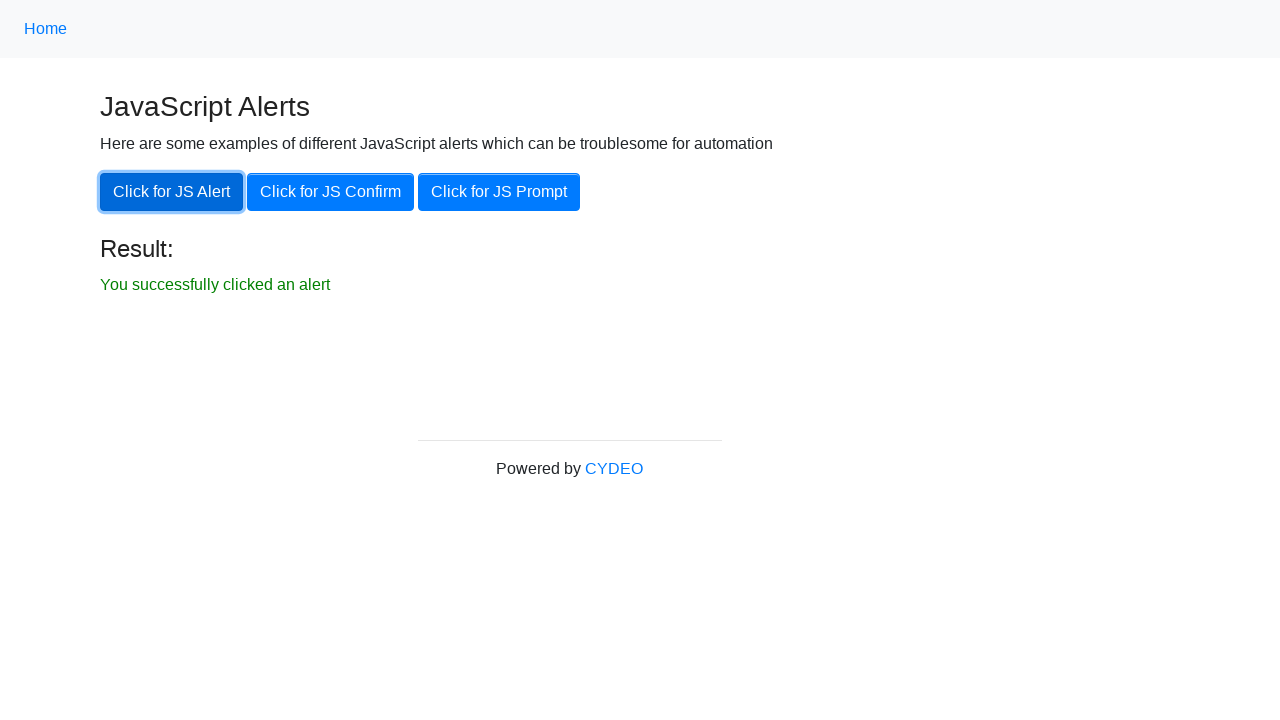

Retrieved the actual result text content
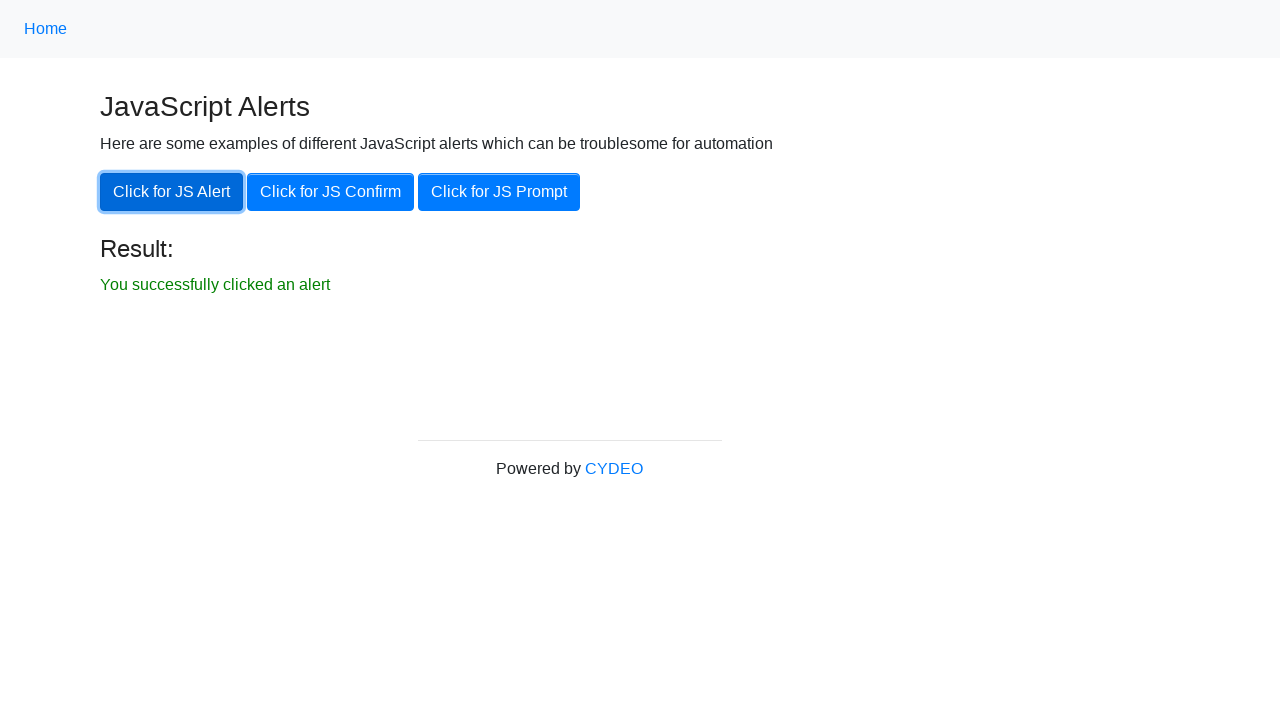

Verified result text matches expected message: 'You successfully clicked an alert'
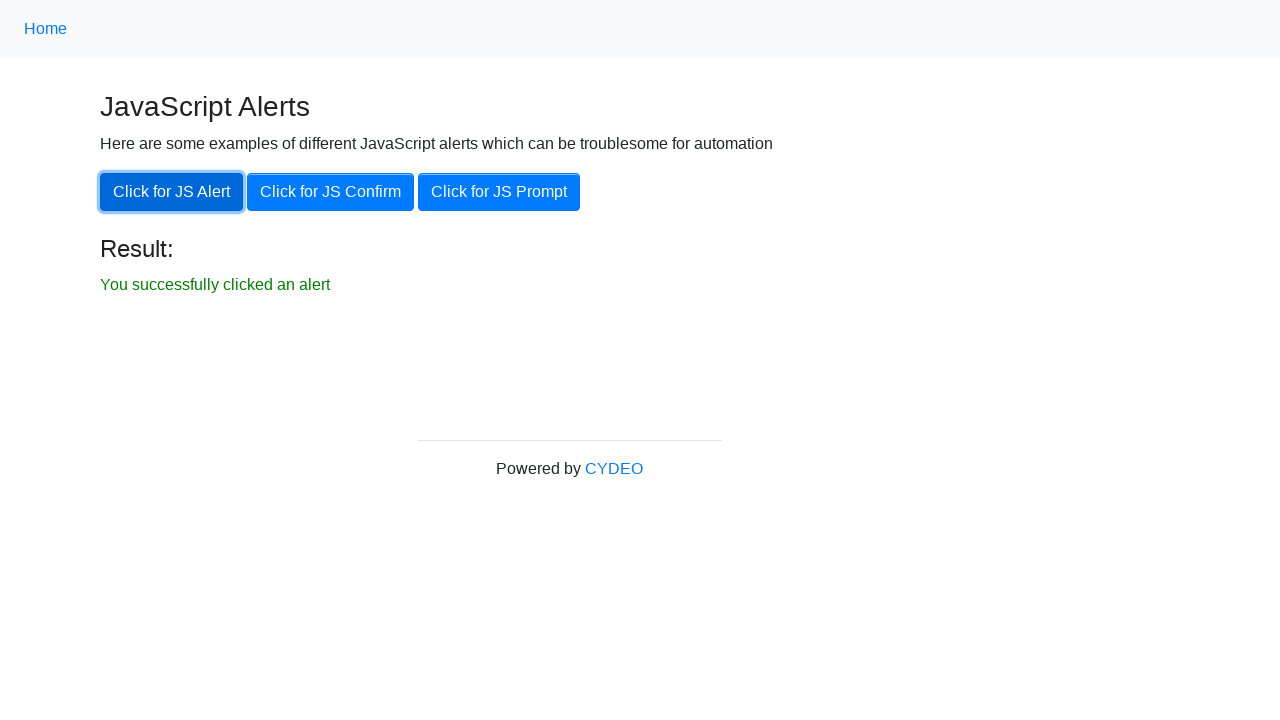

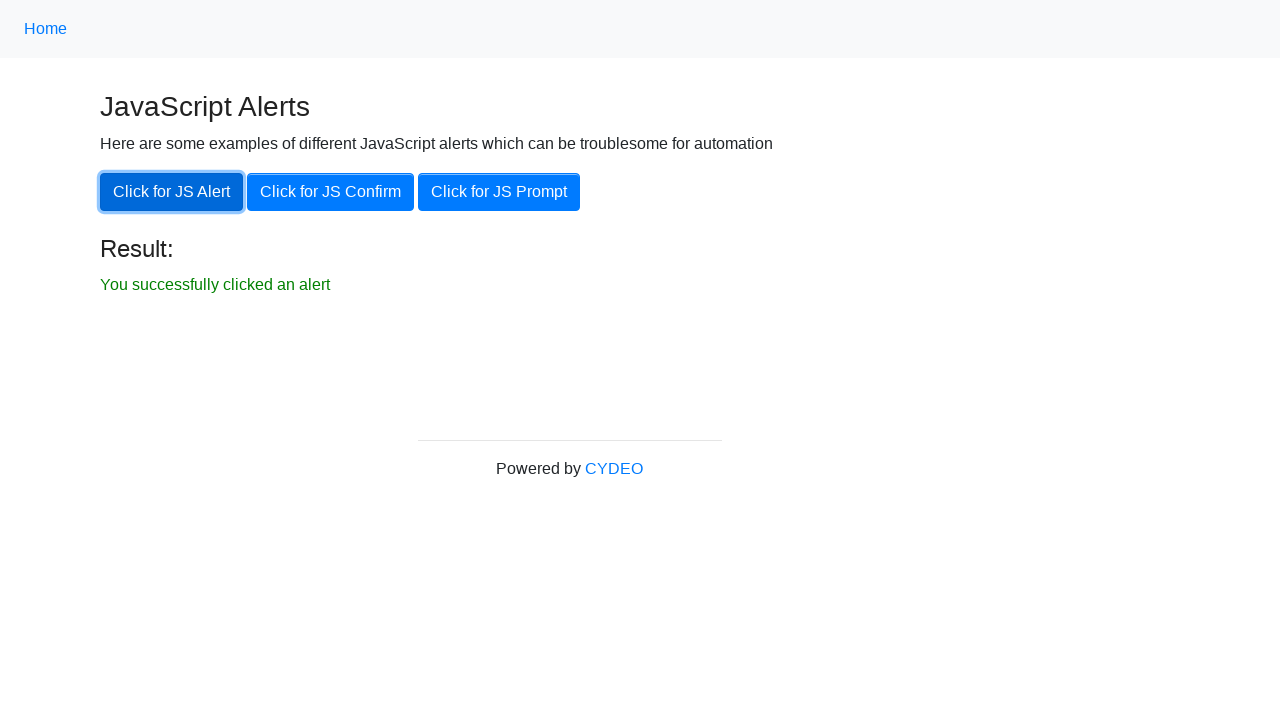